Tests dynamic element loading by clicking a start button and waiting for a welcome message to appear

Starting URL: http://syntaxprojects.com/dynamic-elements-loading.php

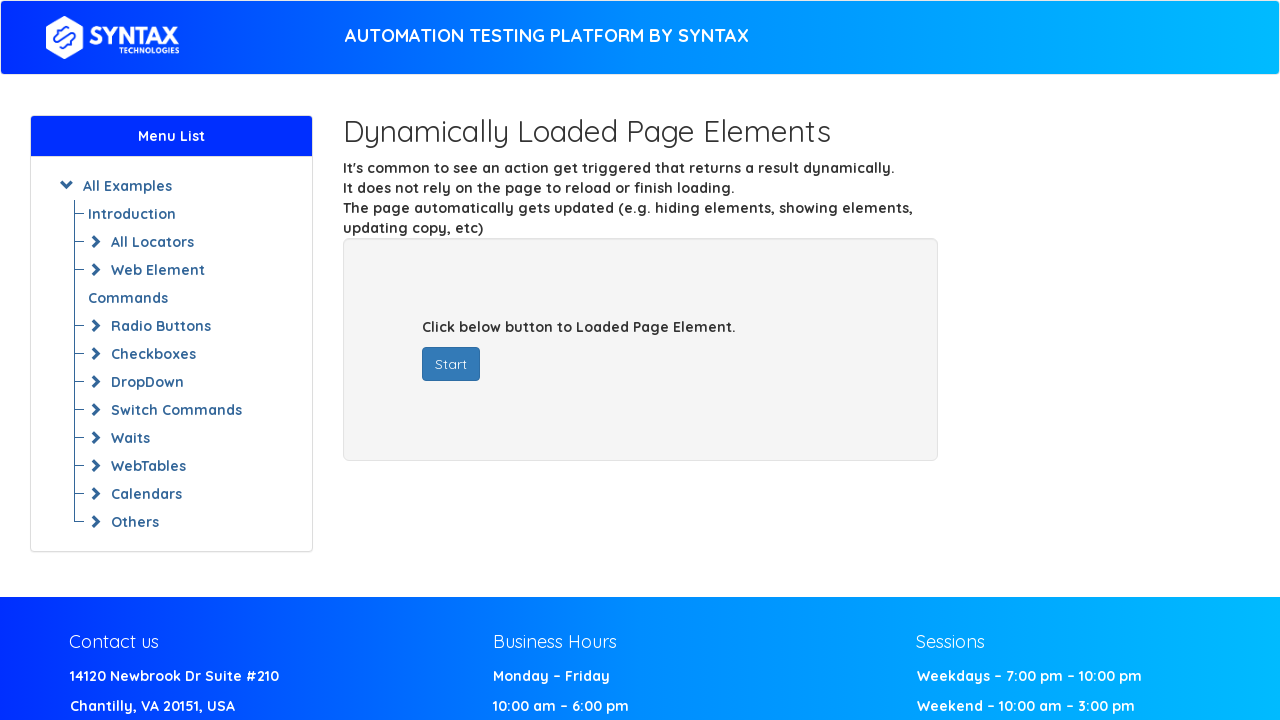

Clicked start button to trigger dynamic content loading at (451, 364) on #startButton
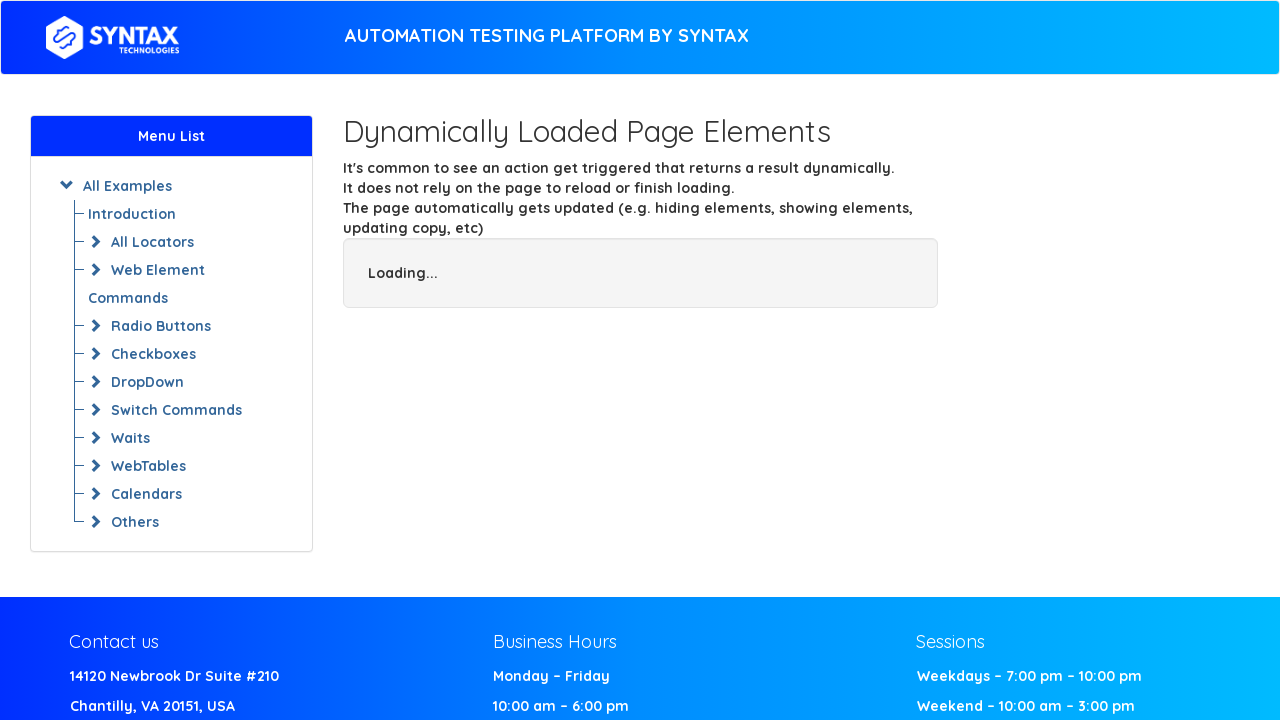

Waited for welcome message to appear
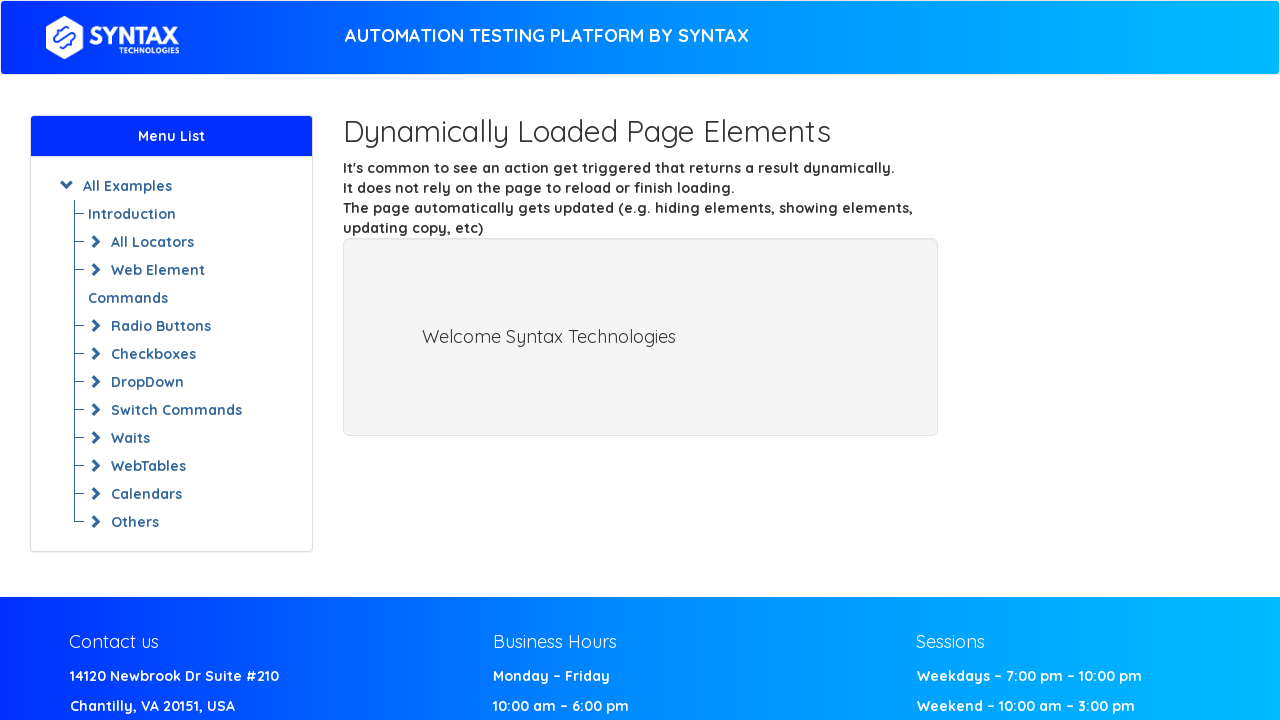

Retrieved welcome message: Welcome Syntax Technologies
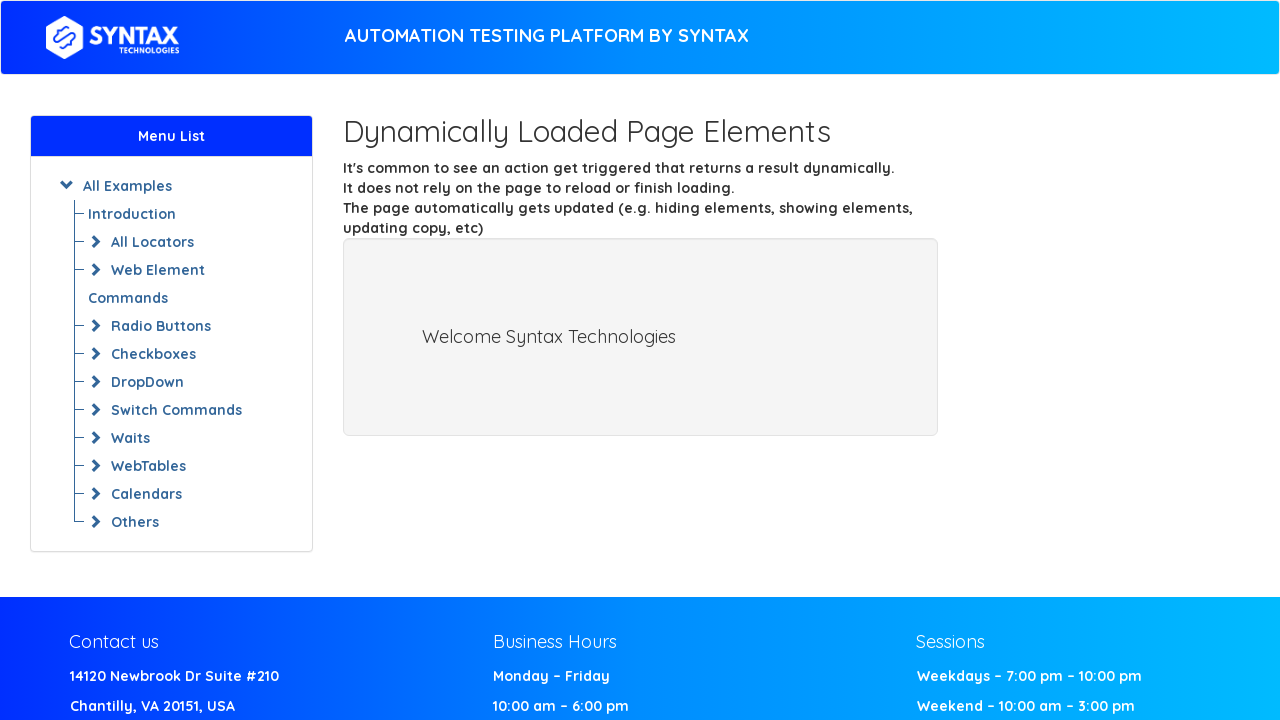

Printed welcome message to console
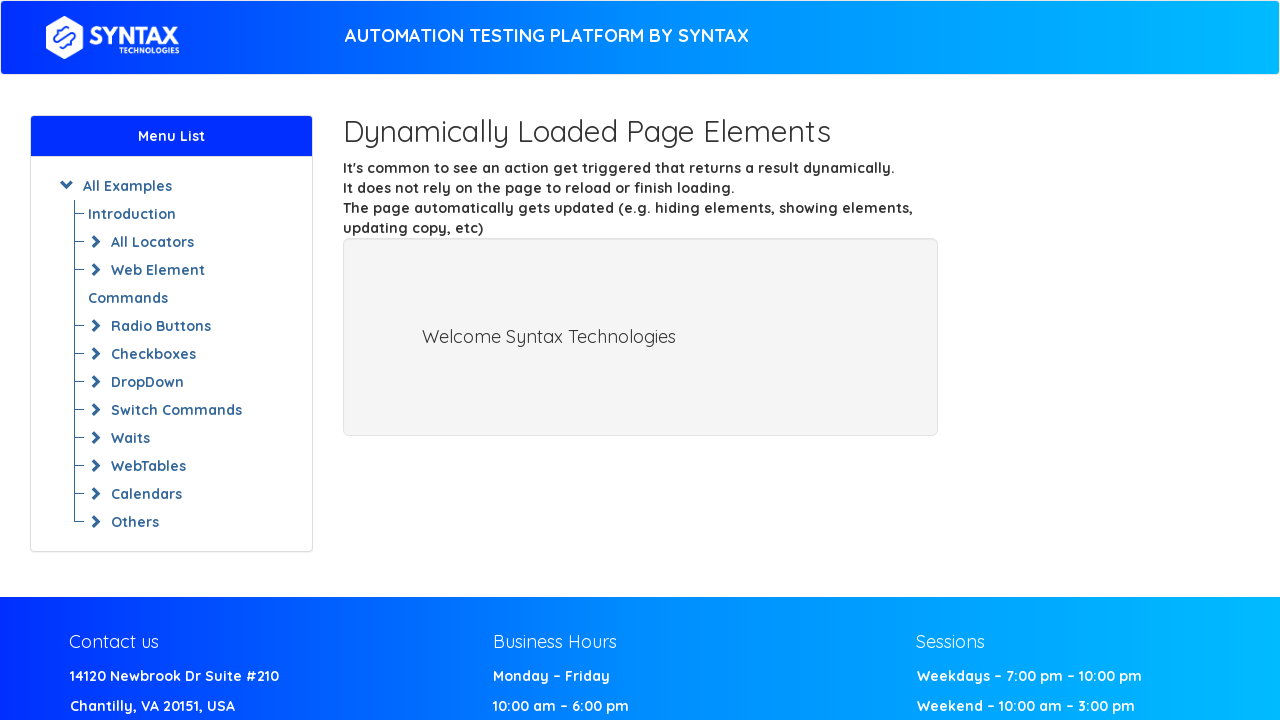

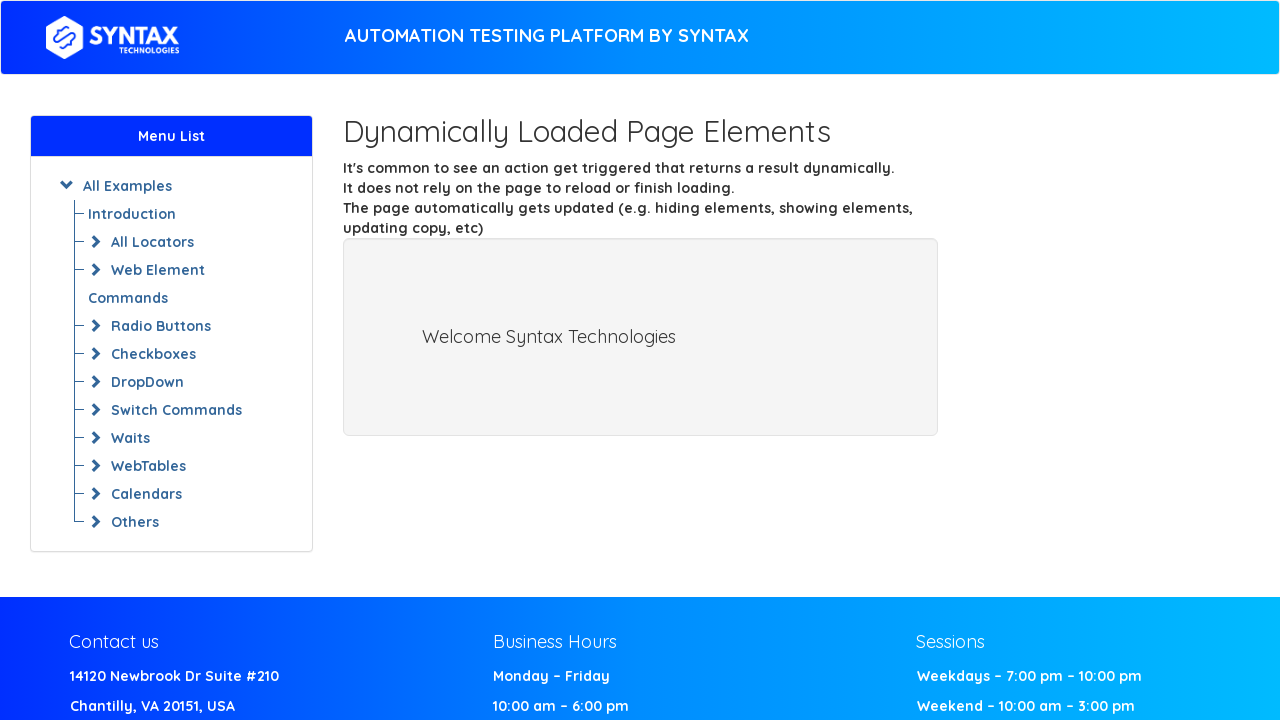